Tests that a doctor cannot be added without a password by filling only the username field and clicking add

Starting URL: https://sitetc1kaykywaleskabreno.vercel.app/admin

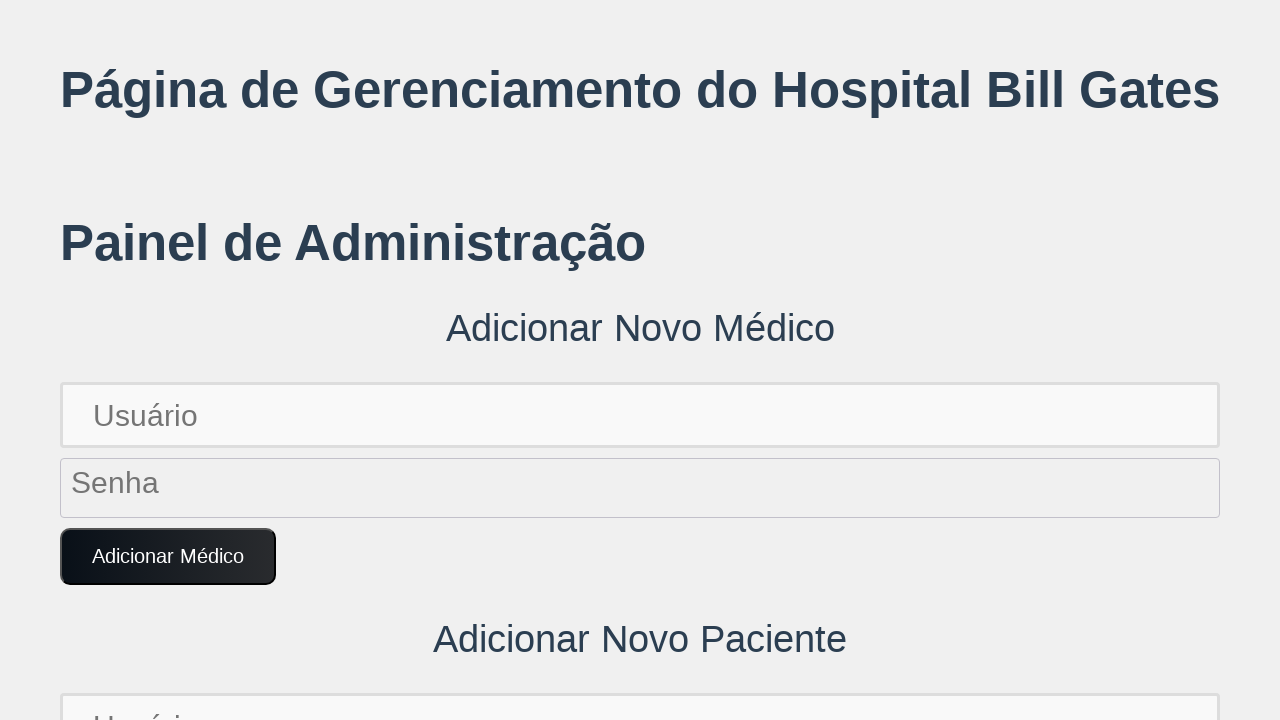

Set up dialog handler to auto-accept alerts
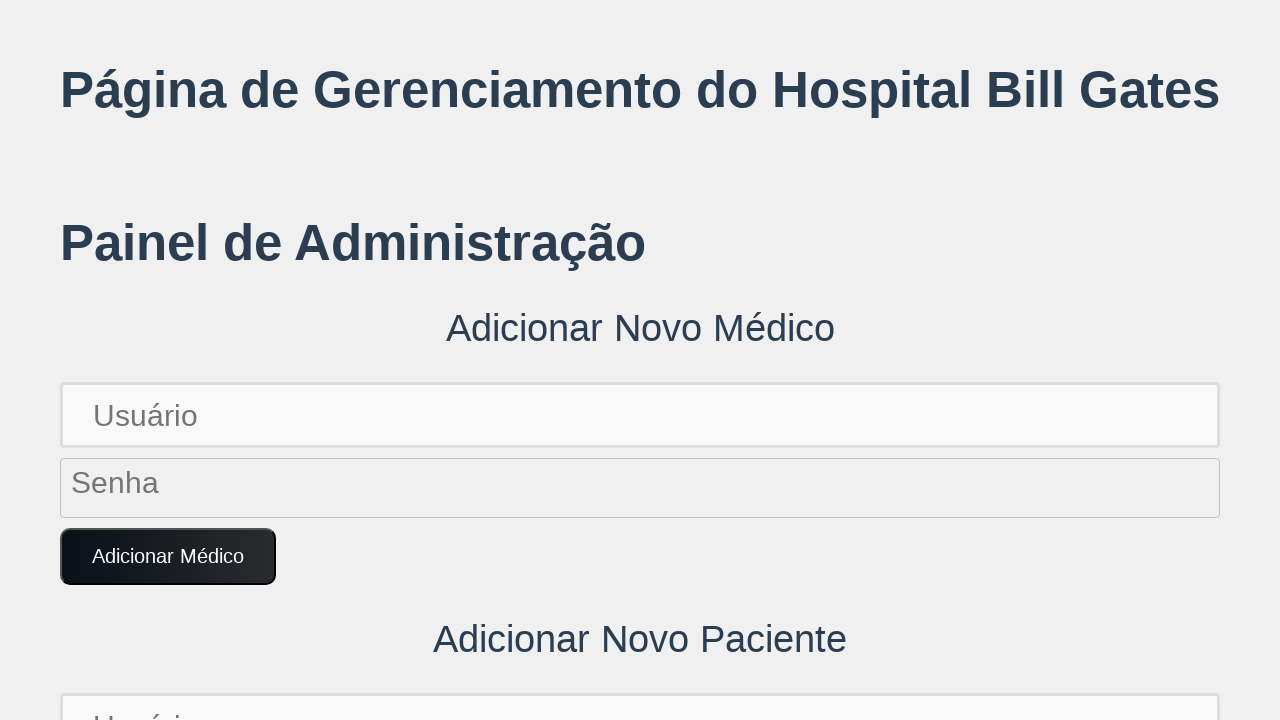

Generated unique username for doctor
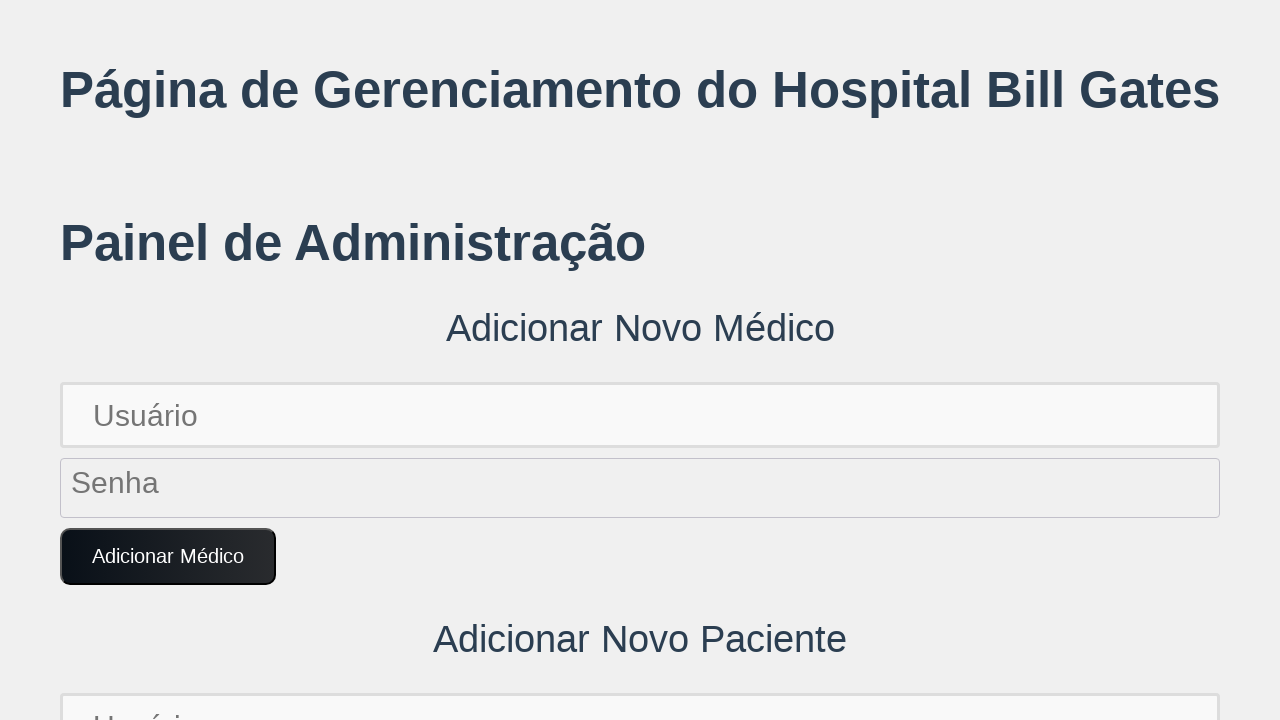

Filled username field with 'Fulanim1709847398765' (no password provided) on input[placeholder='Usuário']
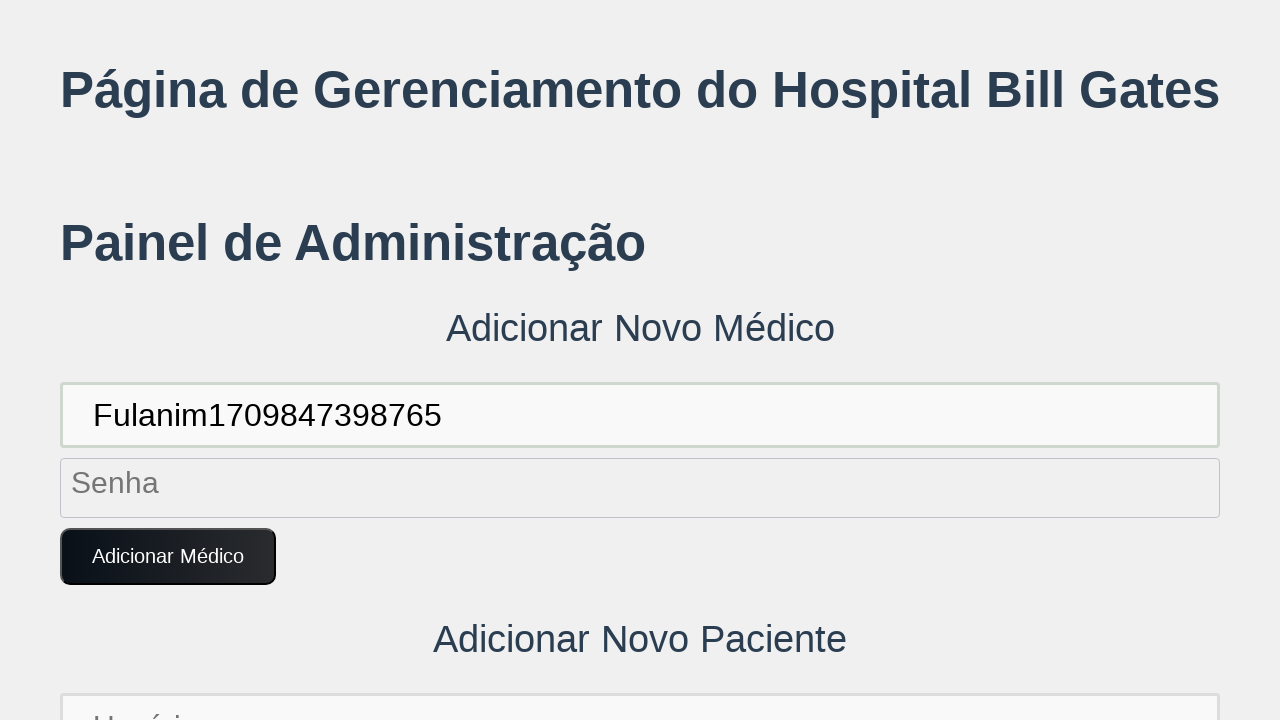

Clicked 'Adicionar Médico' button to attempt adding doctor without password at (168, 557) on button:text('Adicionar Médico')
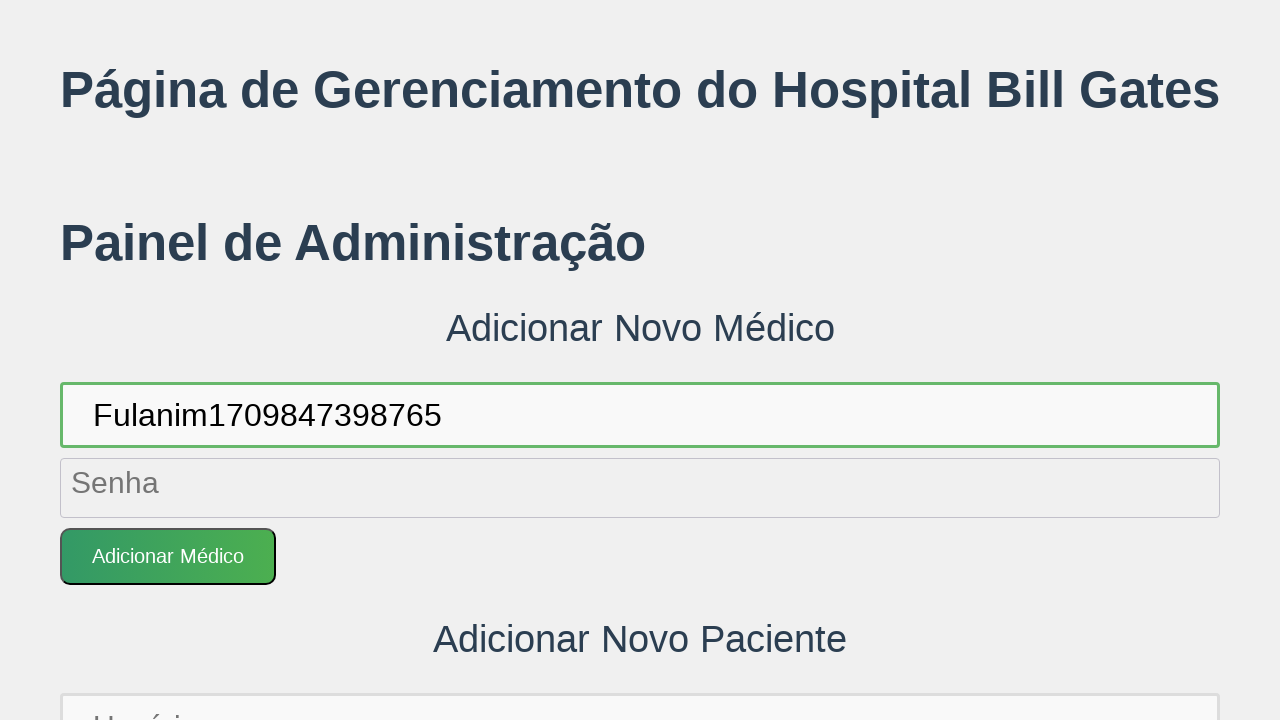

Waited 1 second for potential list update
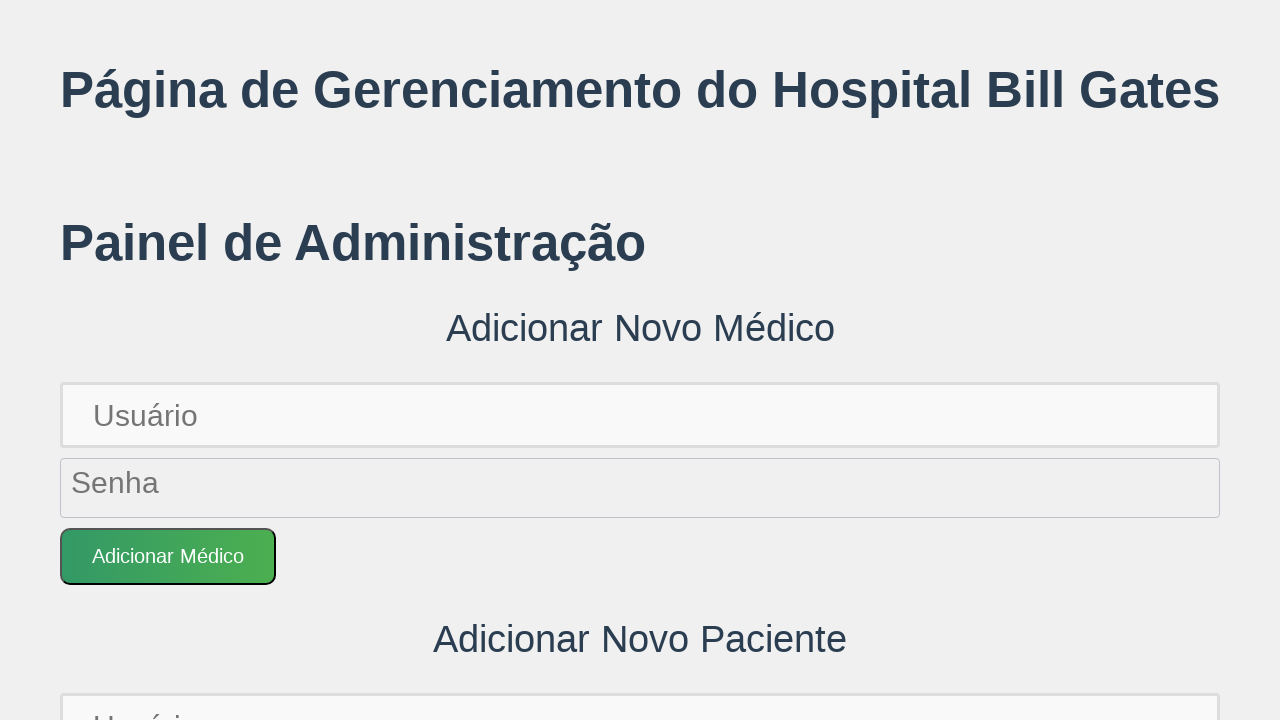

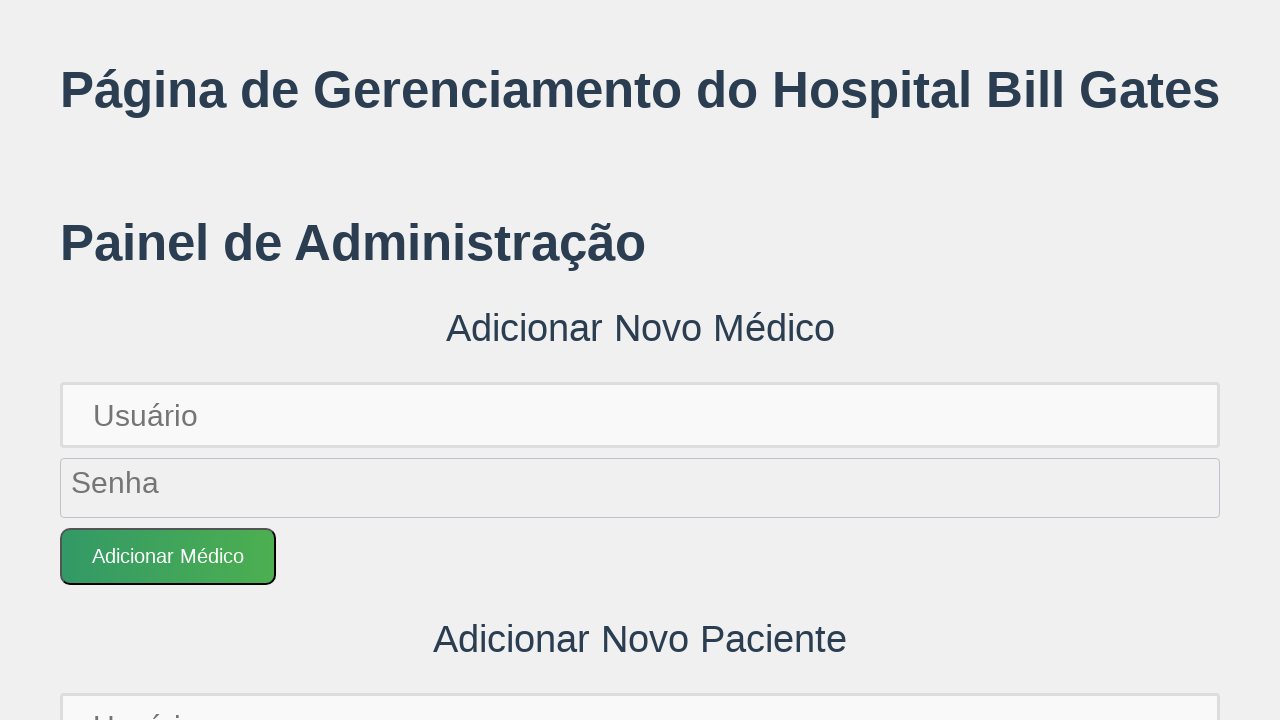